Tests a registration form by filling in first name, last name, and email fields, then submitting the form to verify successful registration.

Starting URL: https://suninjuly.github.io/registration1.html

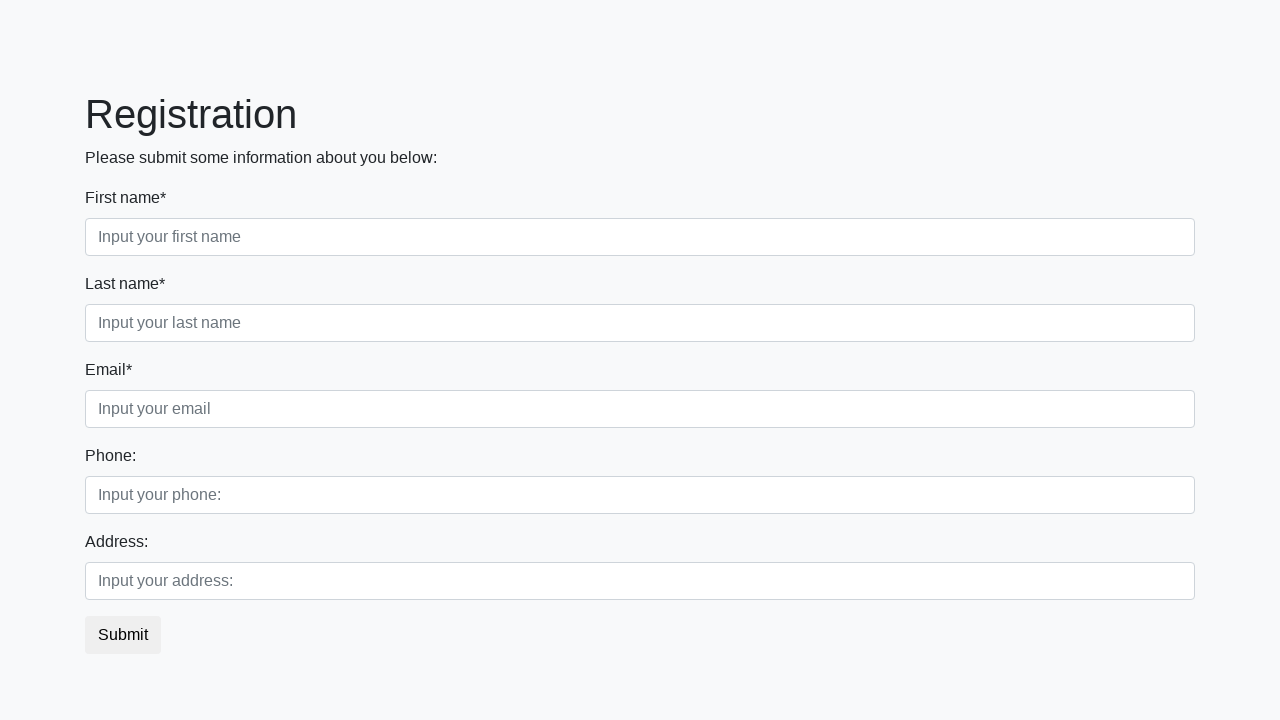

Filled first name field with 'Ivan' on .first
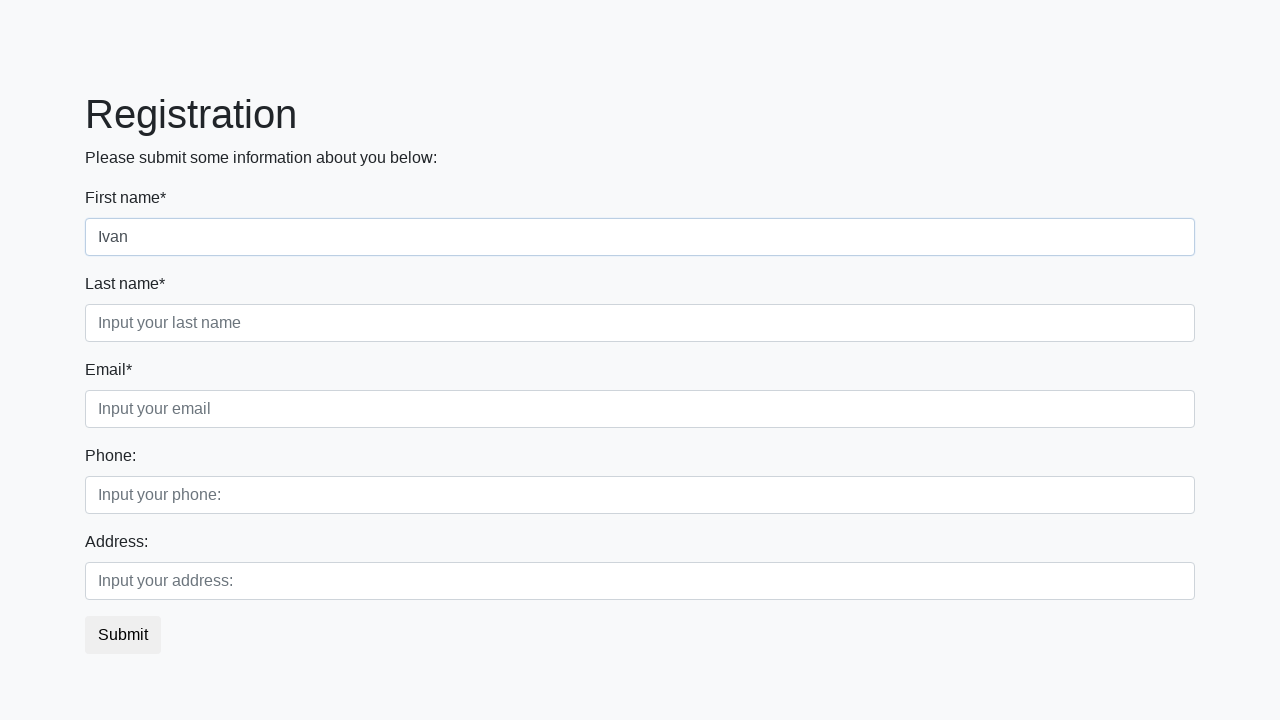

Filled last name field with 'Petrov' on [placeholder='Input your last name']
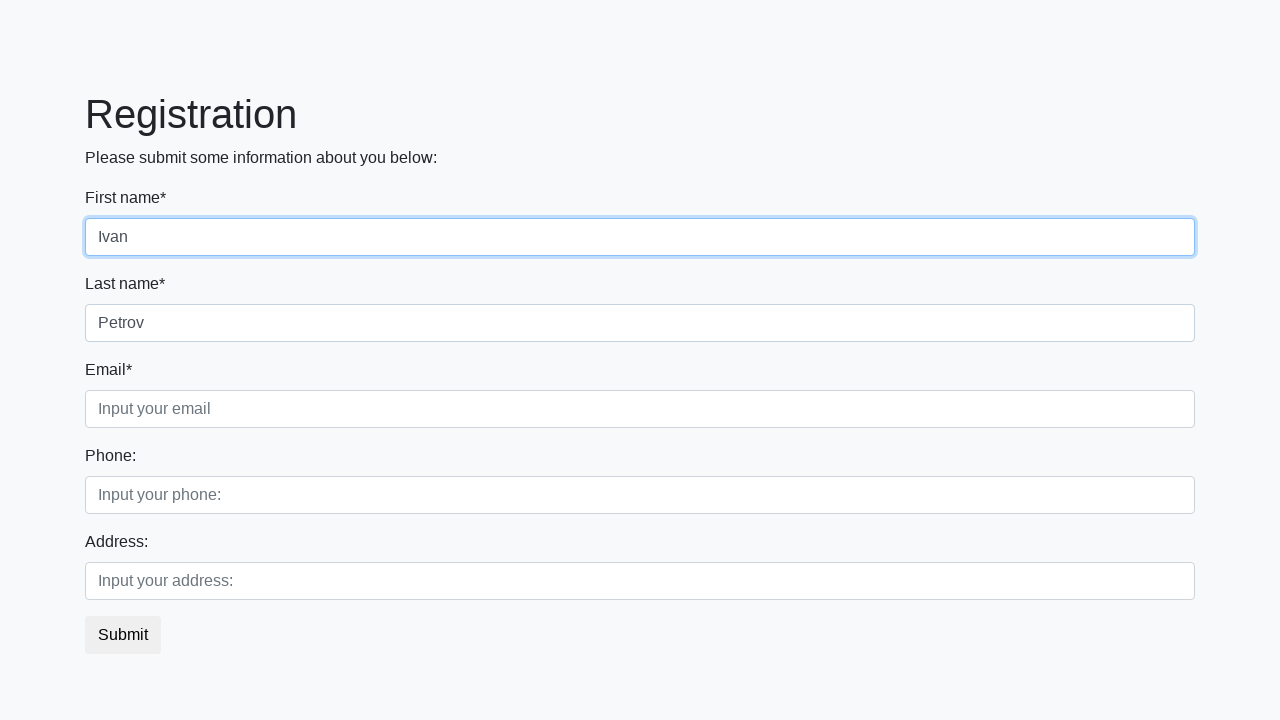

Filled email field with 'dad@gmail.ru' on [placeholder='Input your email']
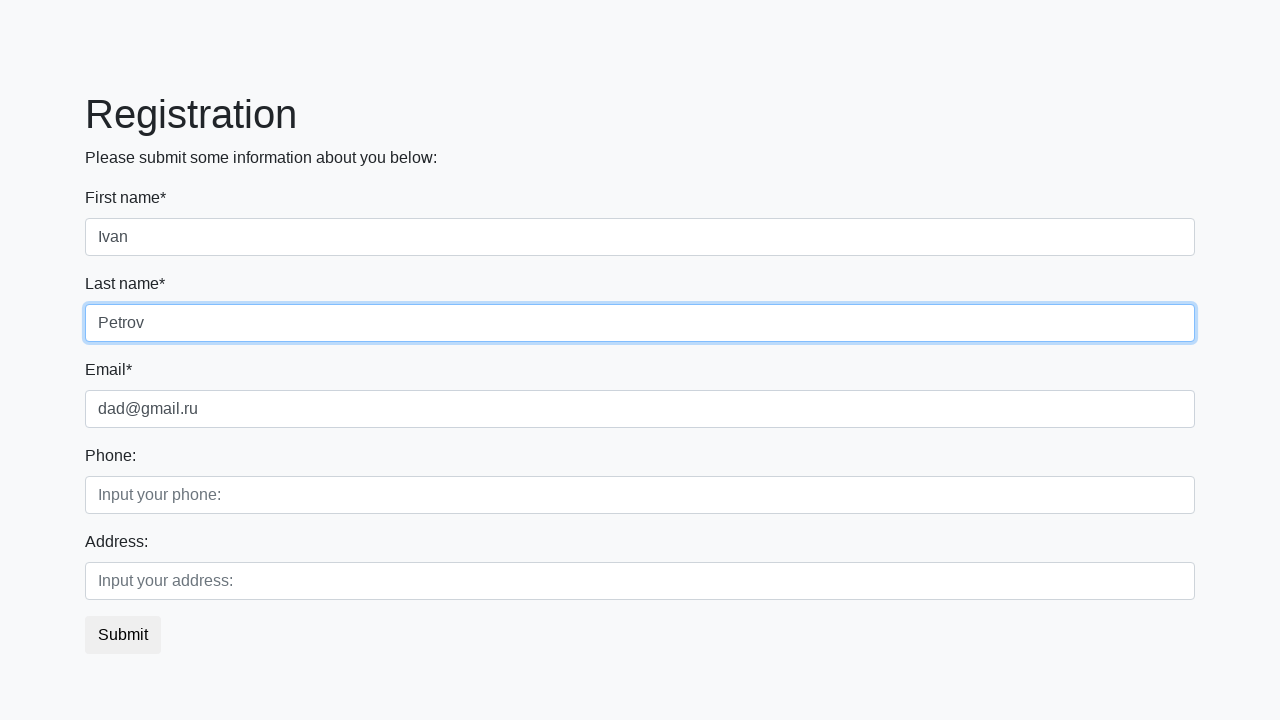

Clicked submit button to register at (123, 635) on [type='submit']
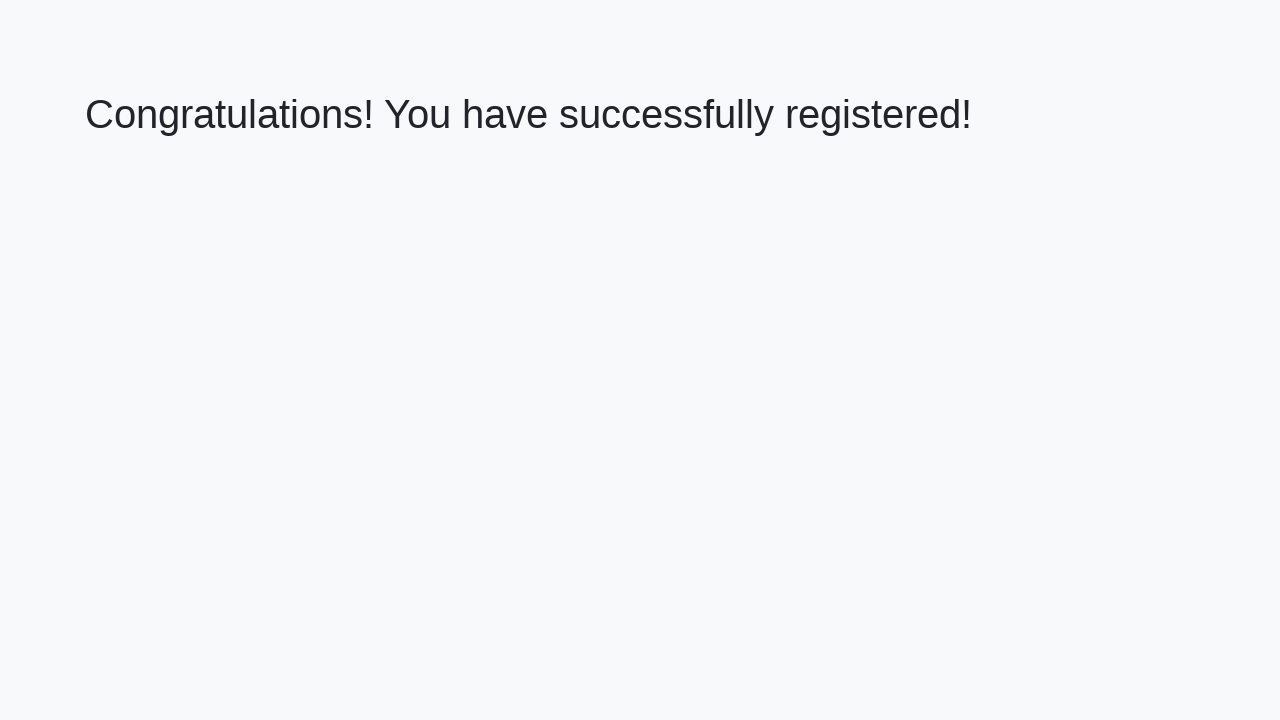

Success message appeared: 'Congratulations! You have successfully registered!'
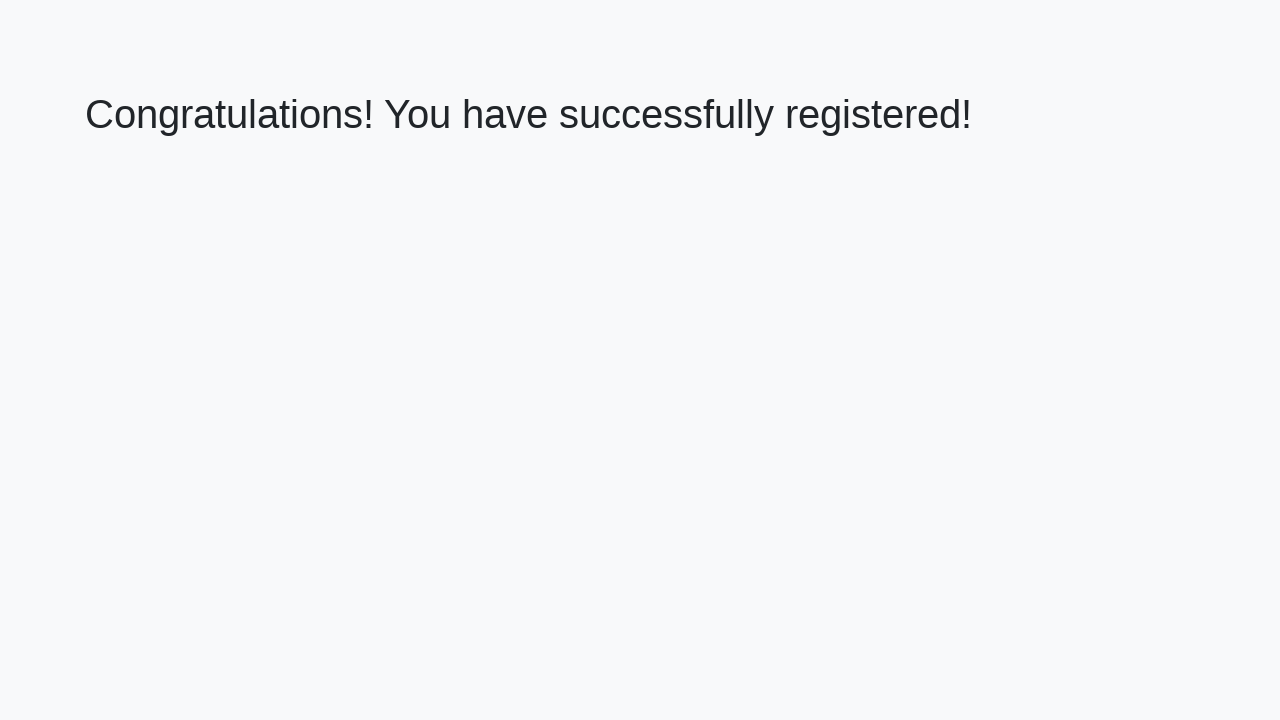

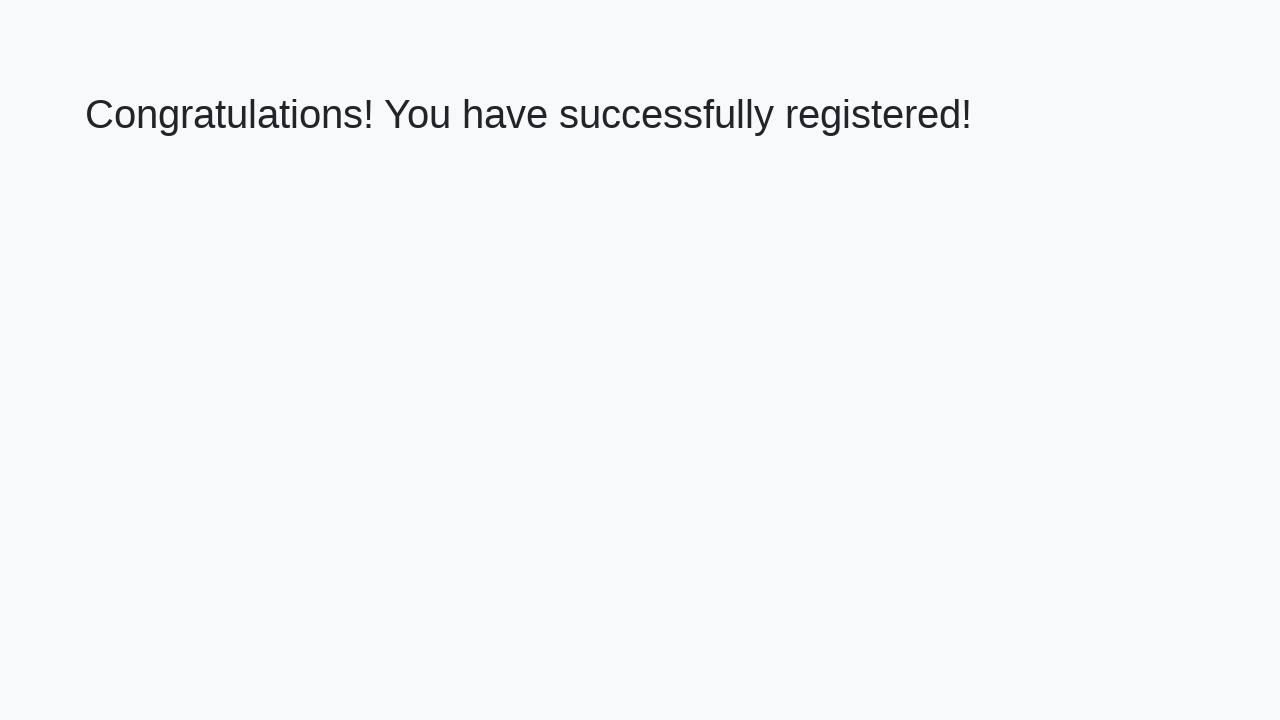